Tests a verification button on a page by clicking it and checking that a success message appears containing the word "successful".

Starting URL: http://suninjuly.github.io/wait1.html

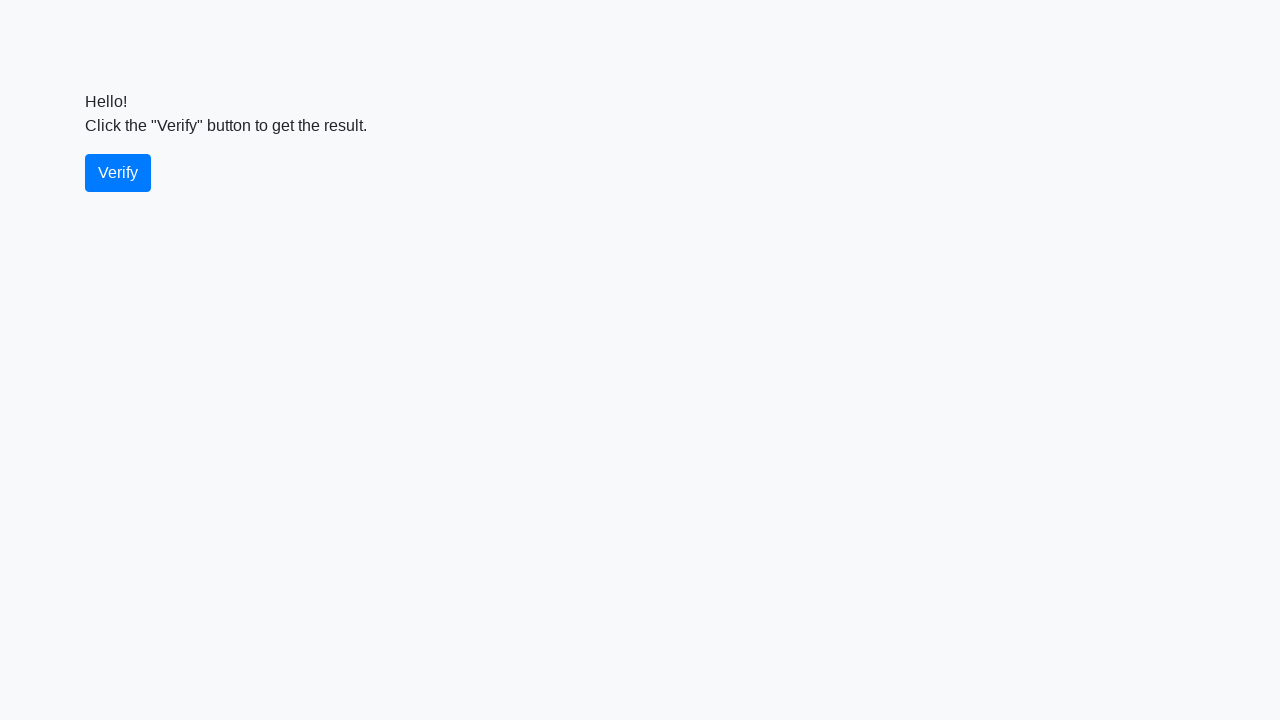

Clicked the verify button at (118, 173) on #verify
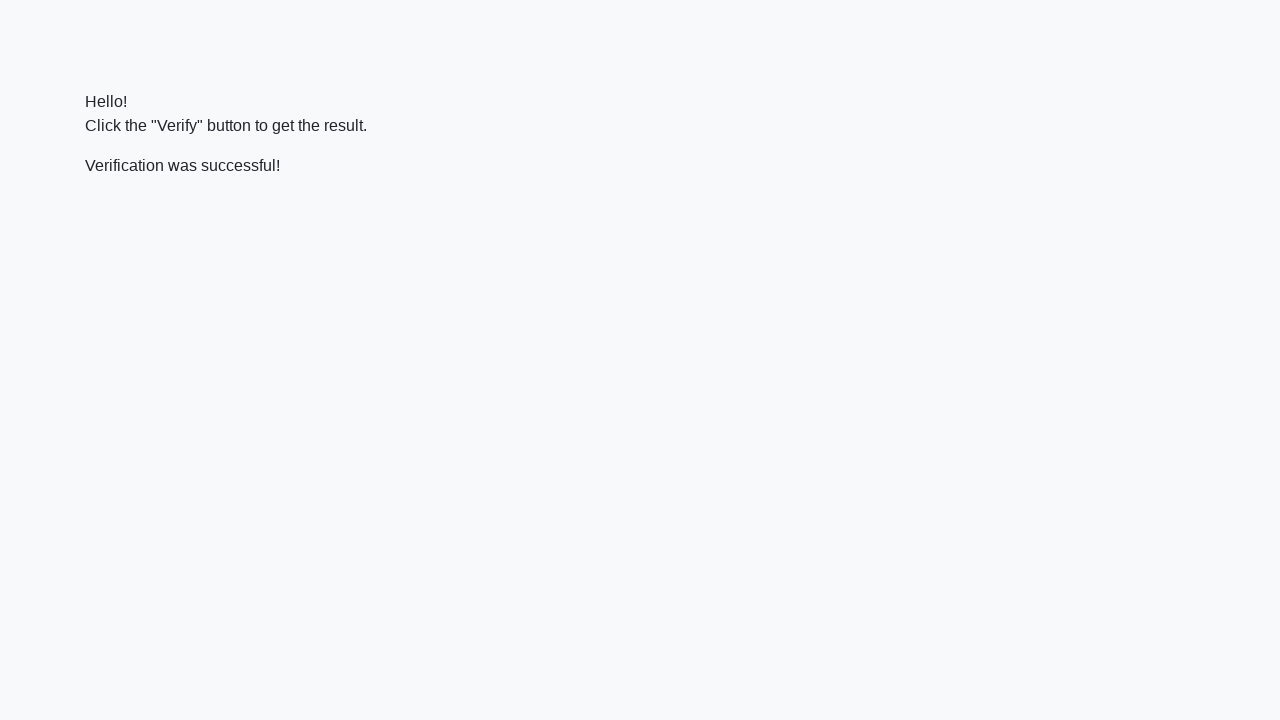

Success message appeared
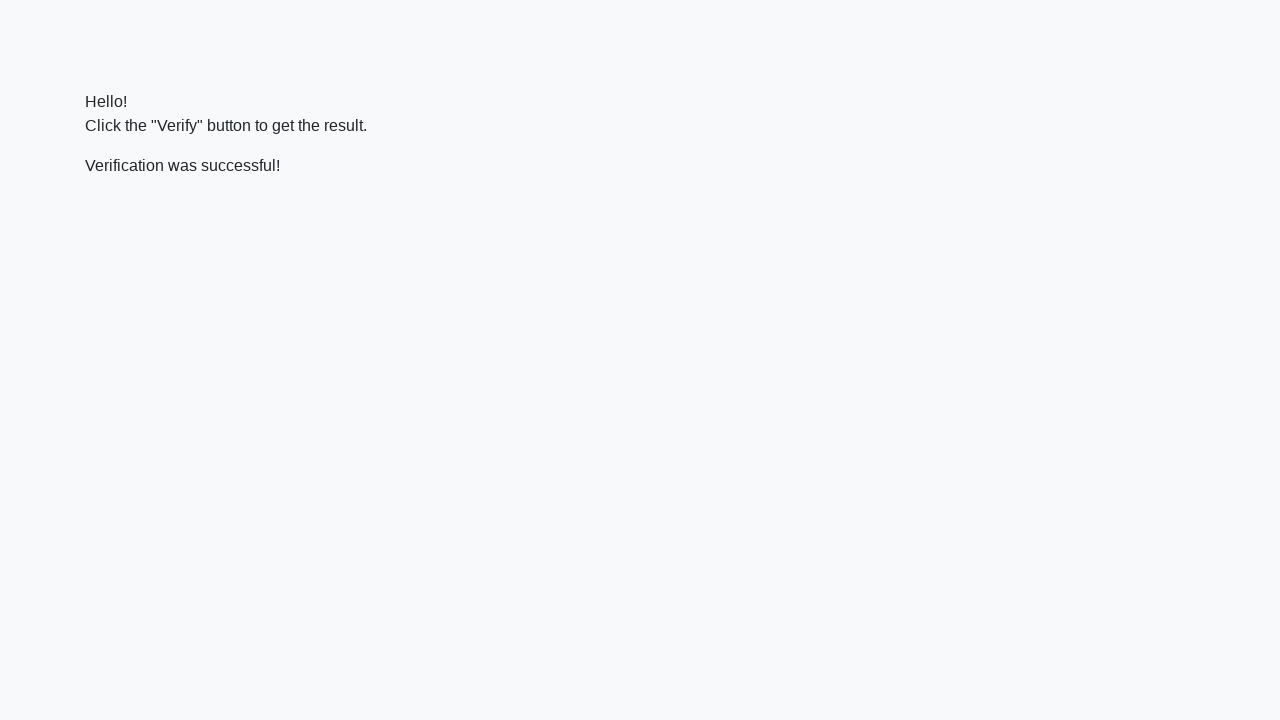

Verified that success message contains 'successful'
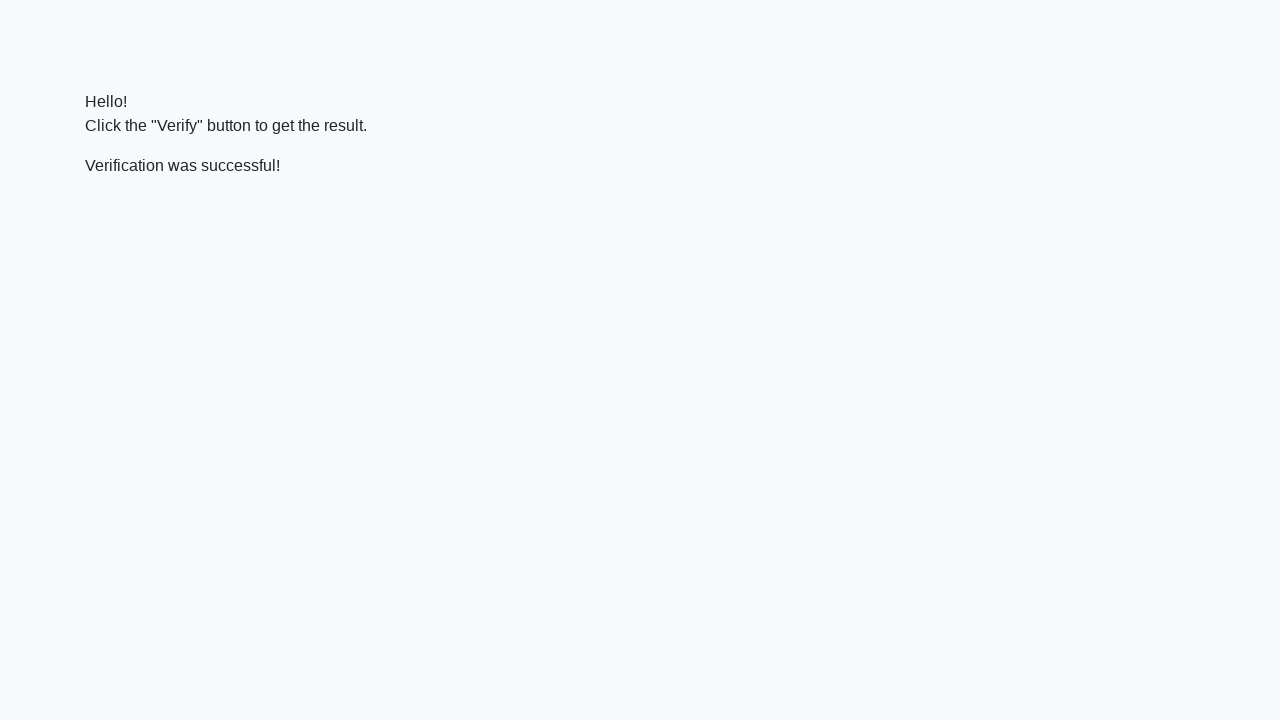

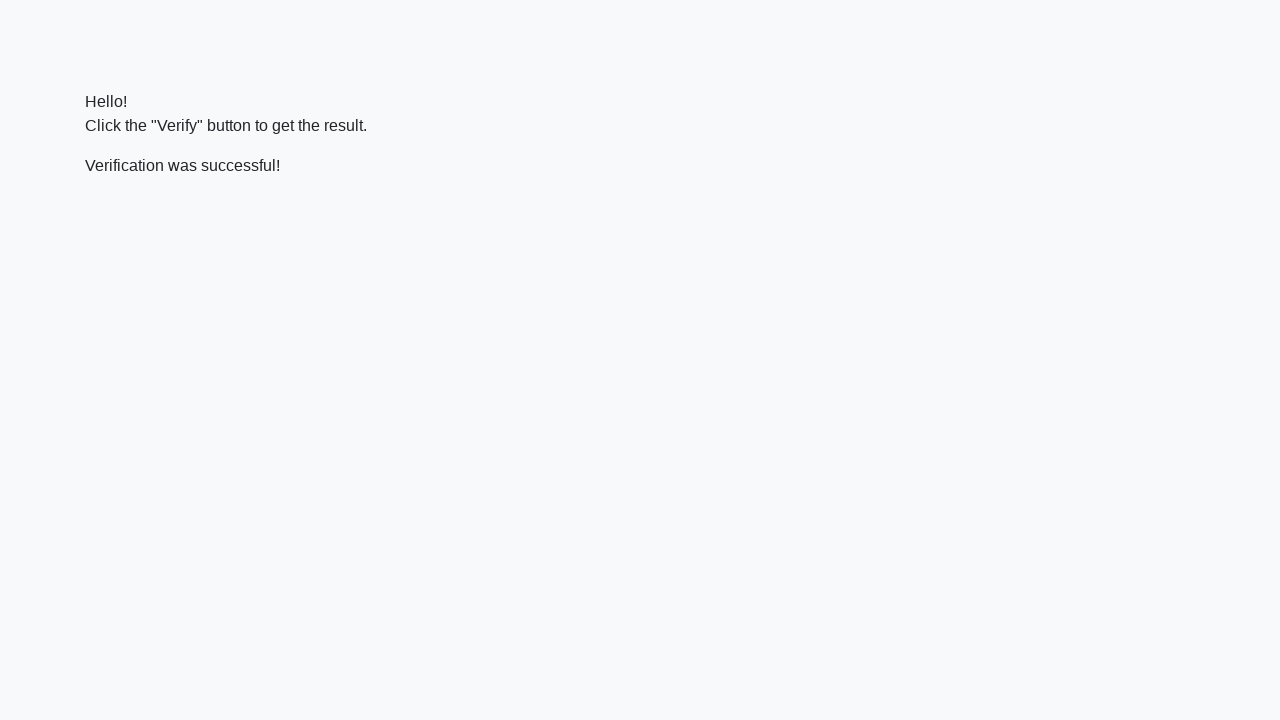